Tests slider interaction by using arrow keys to move the slider and verifying the value changes

Starting URL: https://bonigarcia.dev/selenium-webdriver-java/web-form.html

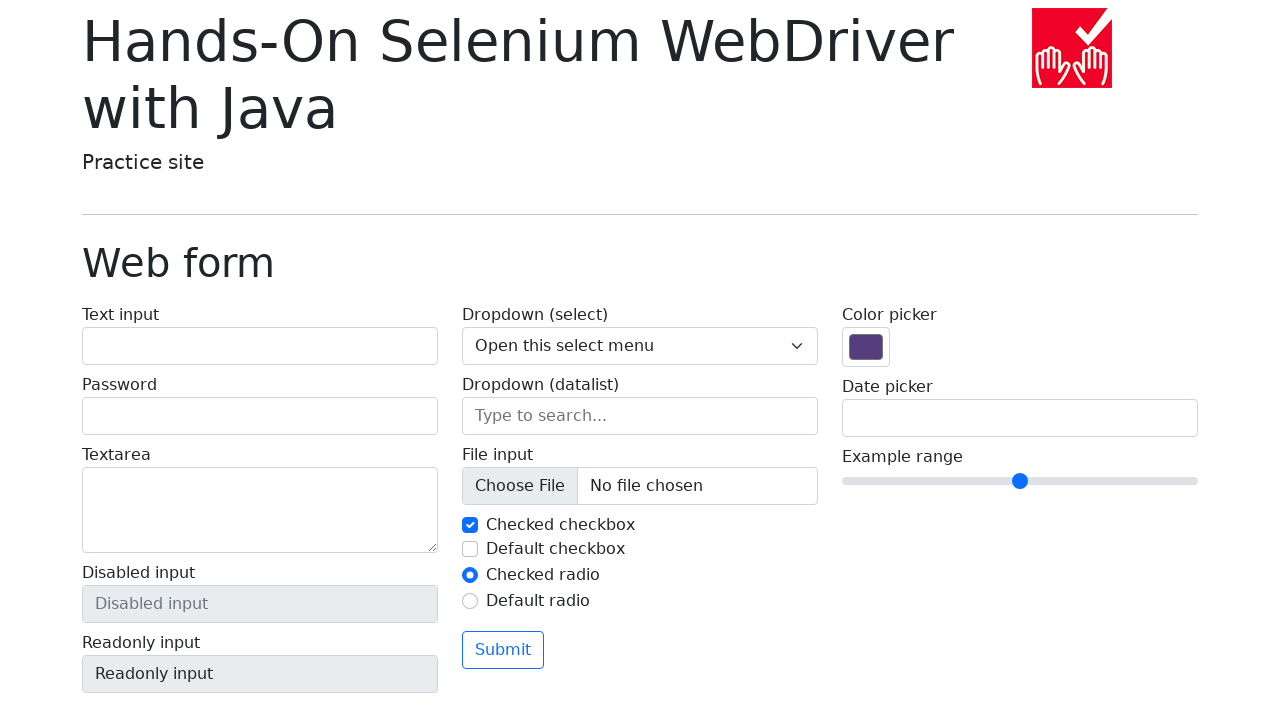

Navigated to web form page
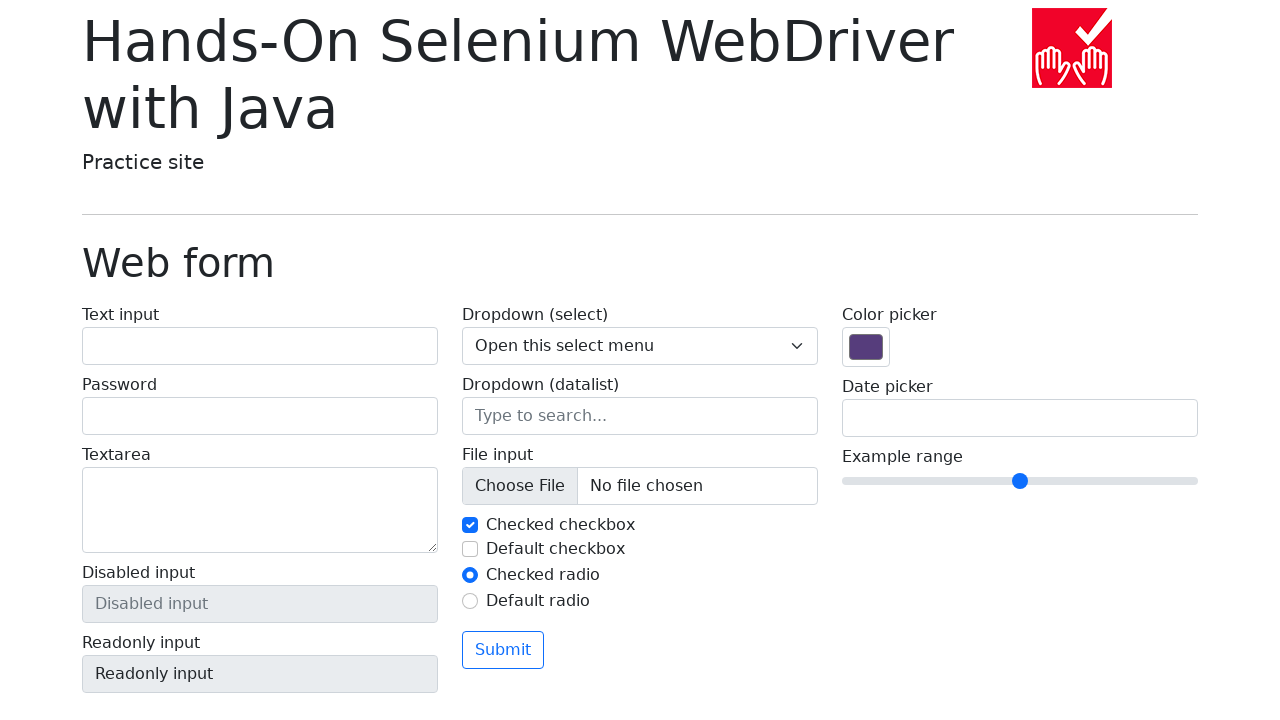

Located slider element
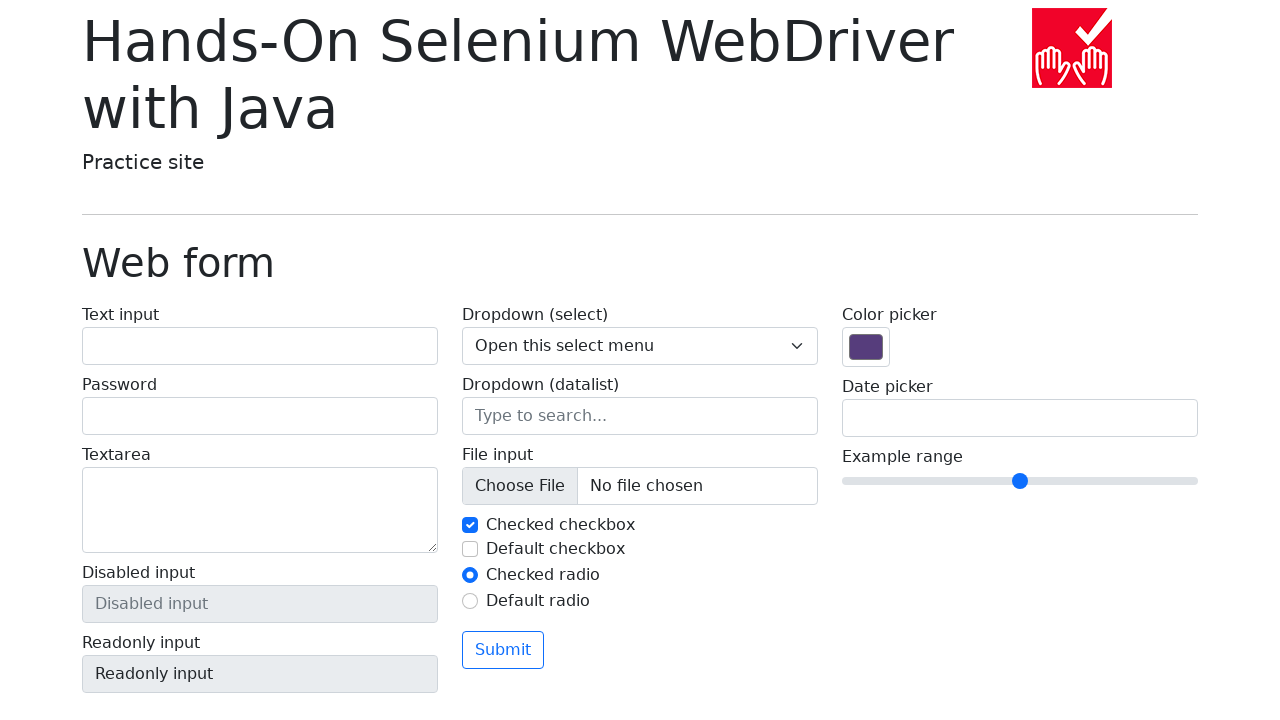

Retrieved initial slider value: 5
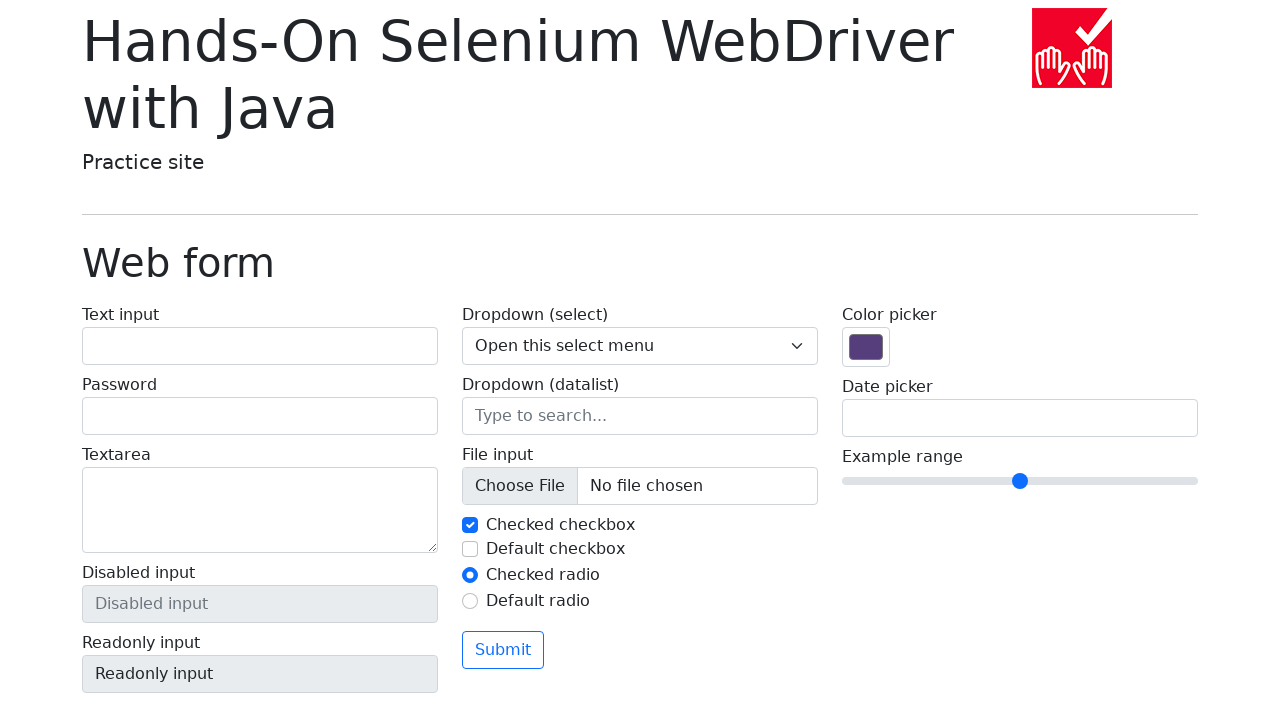

Pressed ArrowRight key (iteration 1/5) on input[name='my-range']
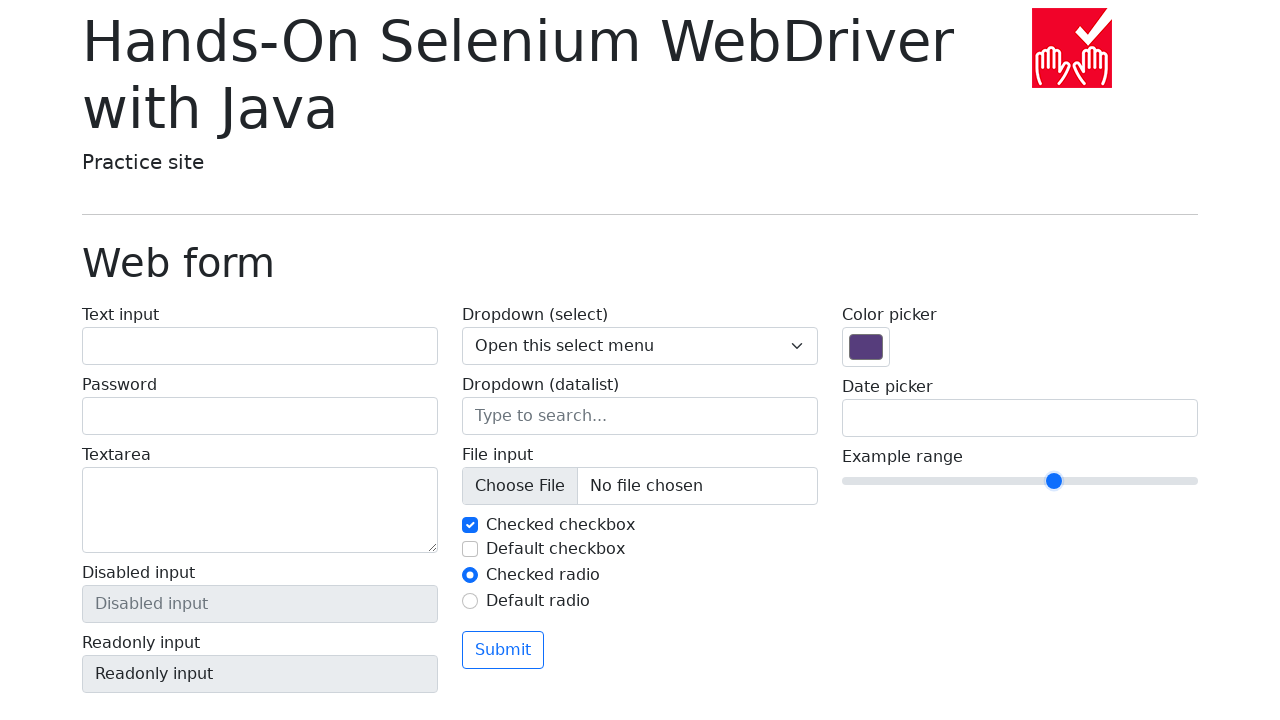

Pressed ArrowRight key (iteration 2/5) on input[name='my-range']
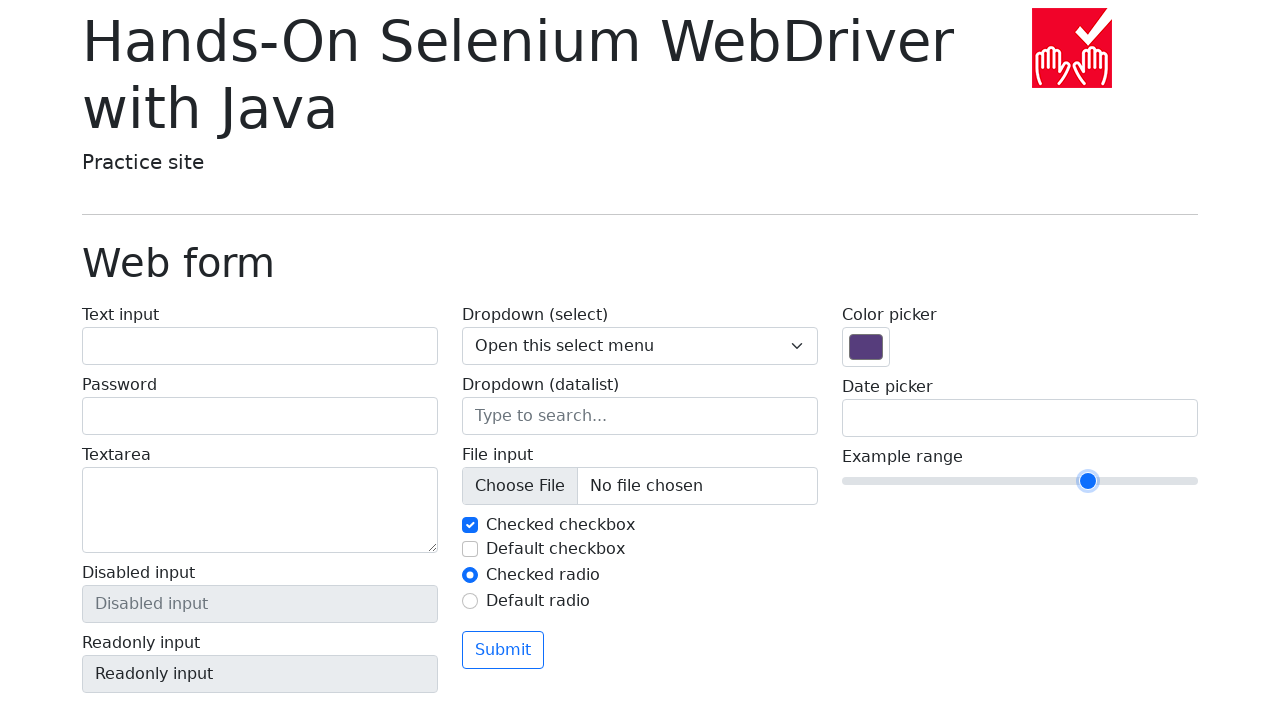

Pressed ArrowRight key (iteration 3/5) on input[name='my-range']
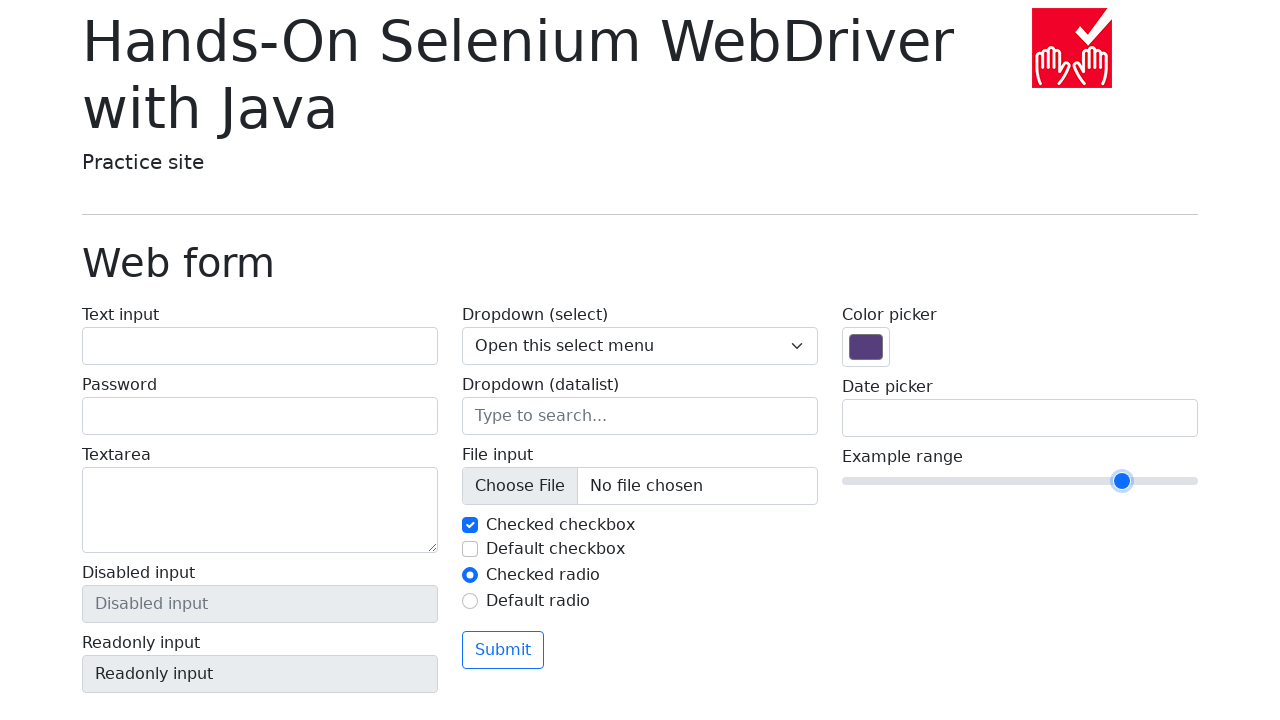

Pressed ArrowRight key (iteration 4/5) on input[name='my-range']
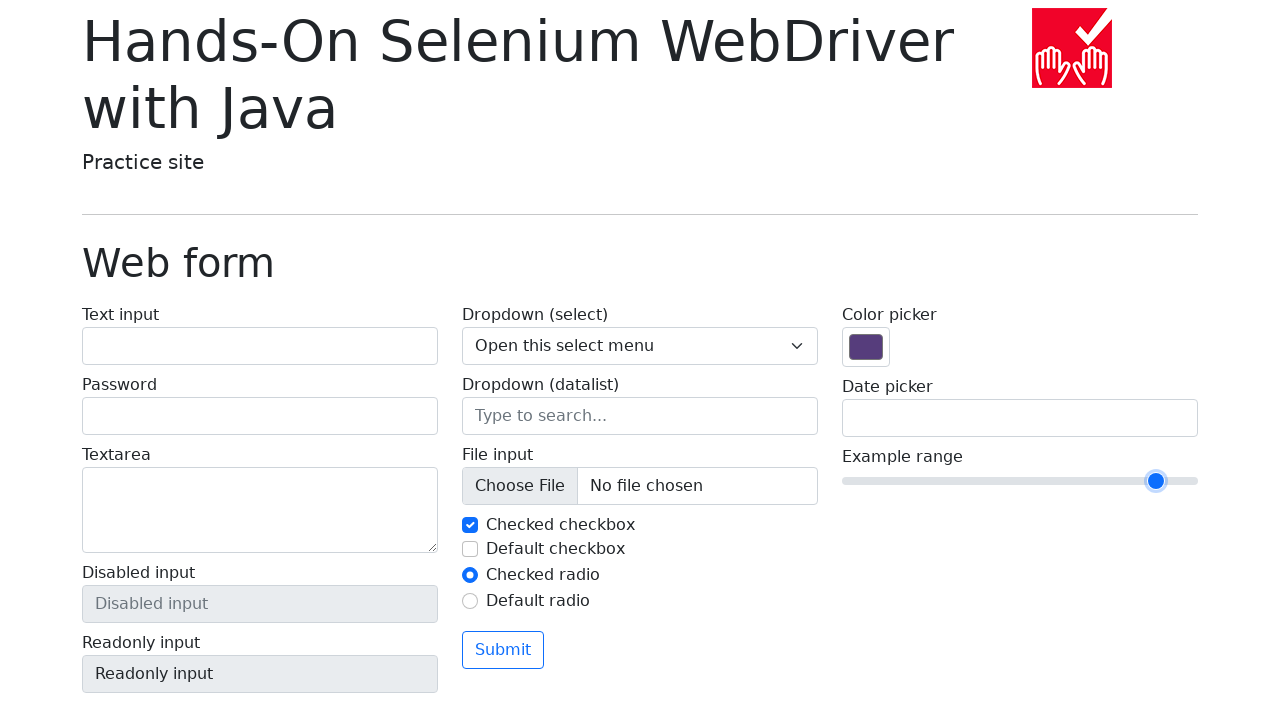

Pressed ArrowRight key (iteration 5/5) on input[name='my-range']
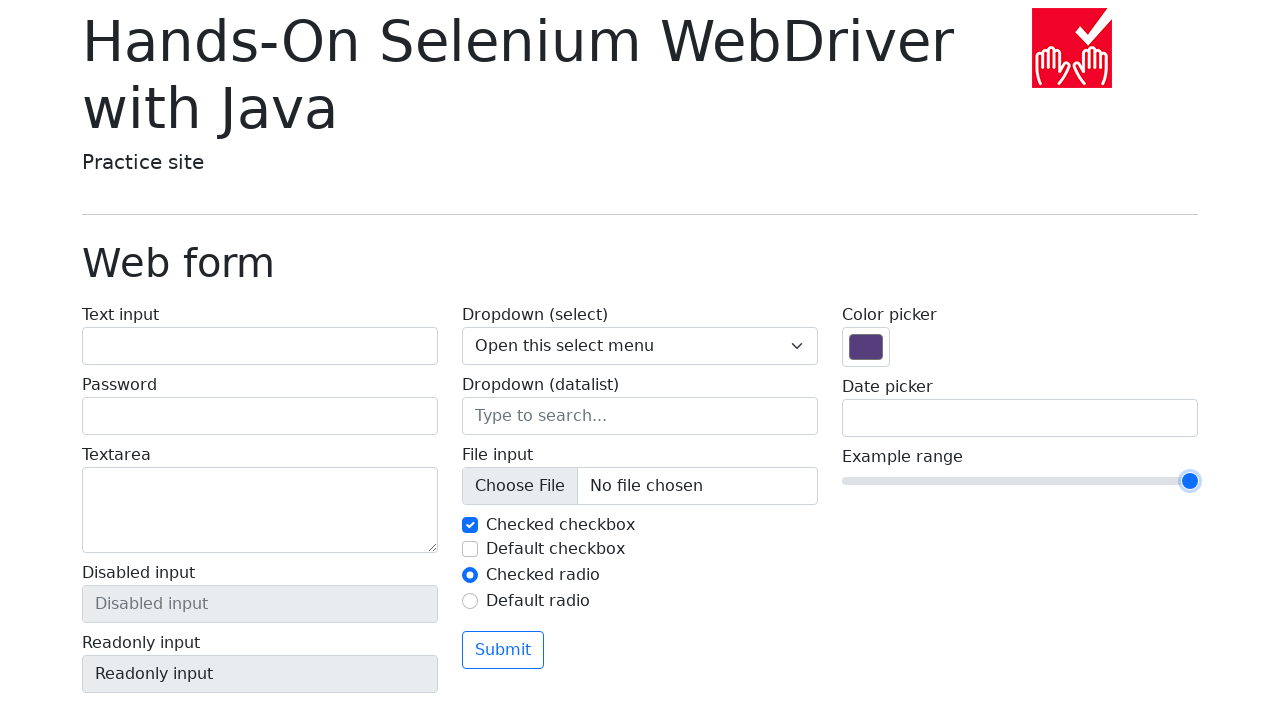

Retrieved final slider value: 10
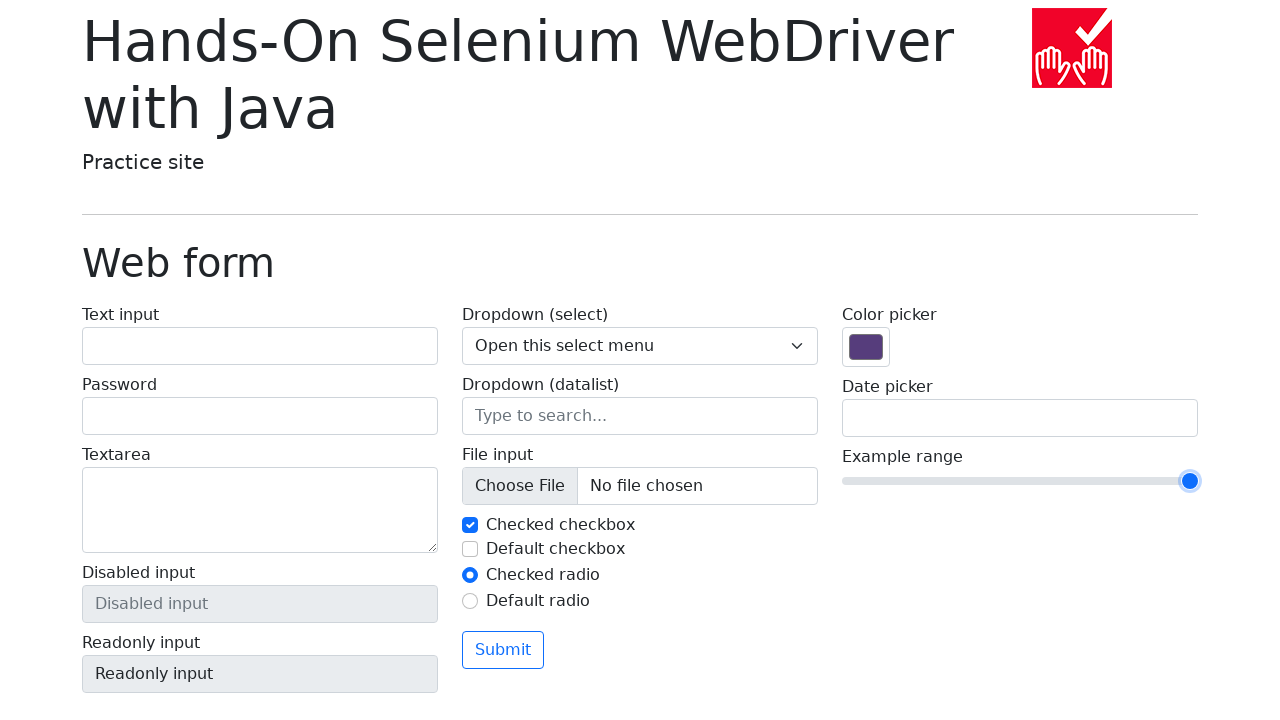

Verified slider value changed from 5 to 10
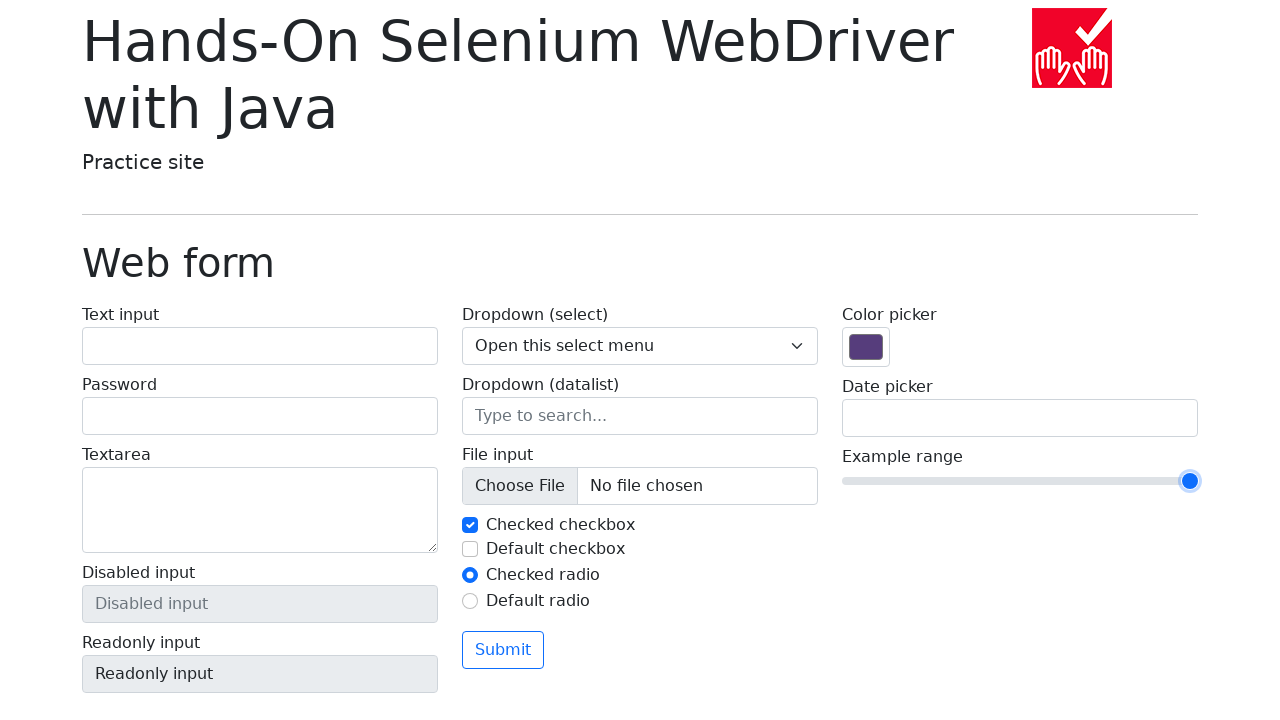

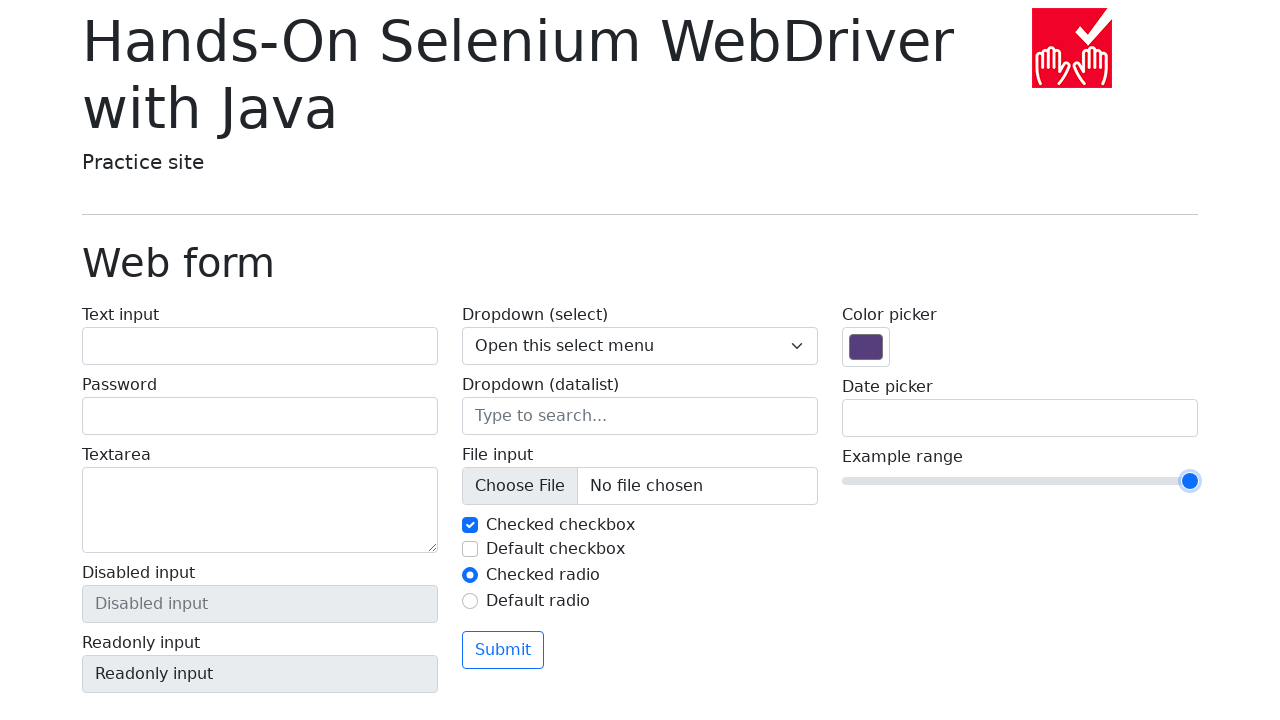